Tests auto-suggest dropdown functionality by typing "United Kingdom" and selecting it from the suggestion list

Starting URL: https://rahulshettyacademy.com/AutomationPractice/

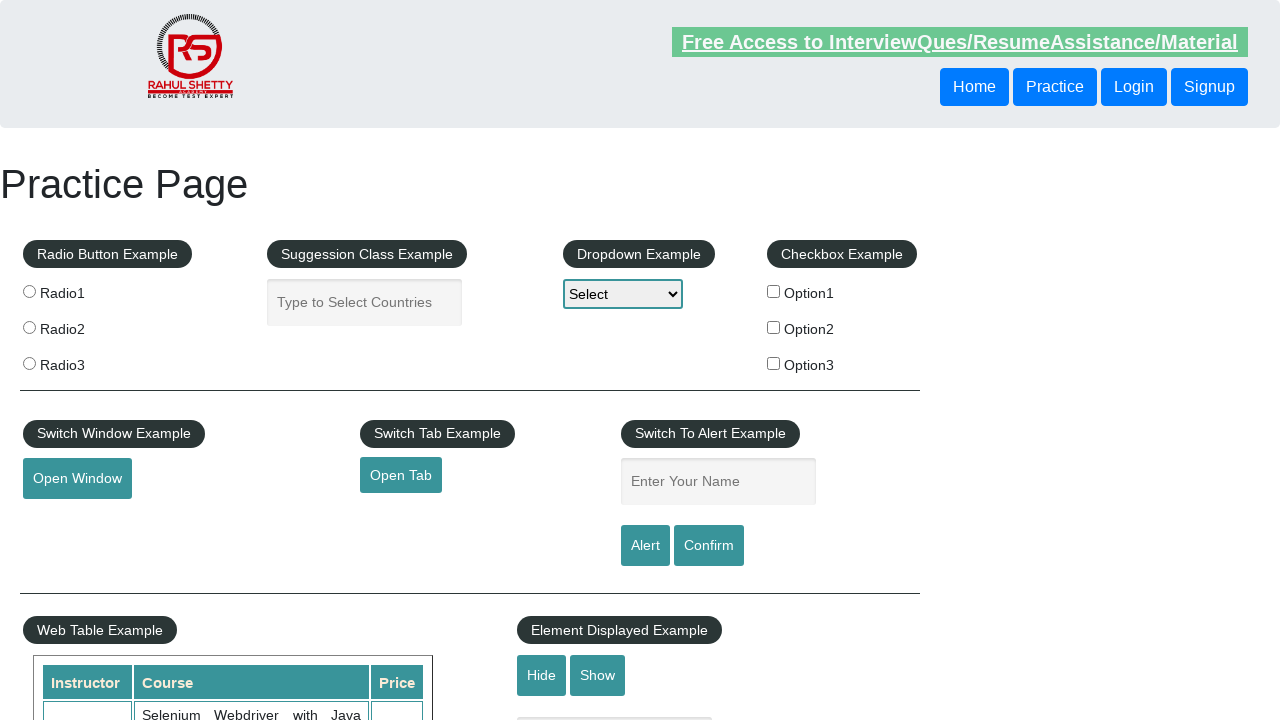

Typed 'United Kingdom' into the autocomplete field on #autocomplete
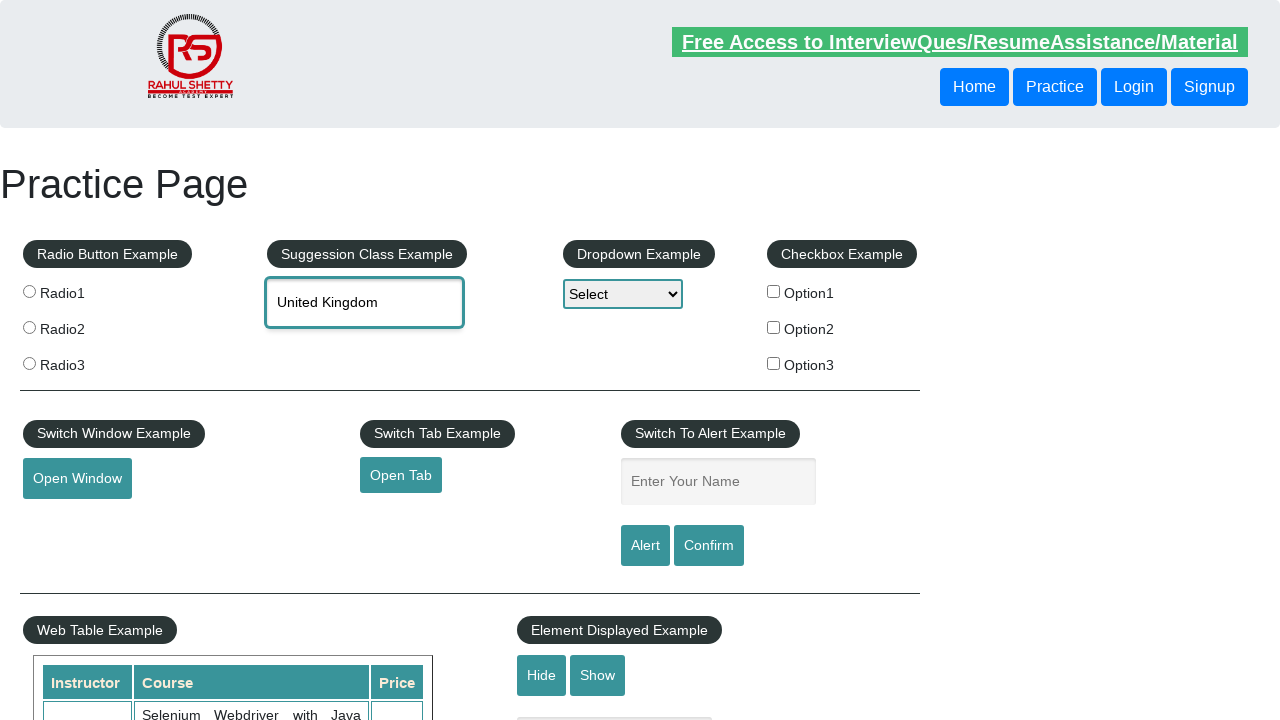

Suggestion list appeared with autocomplete options
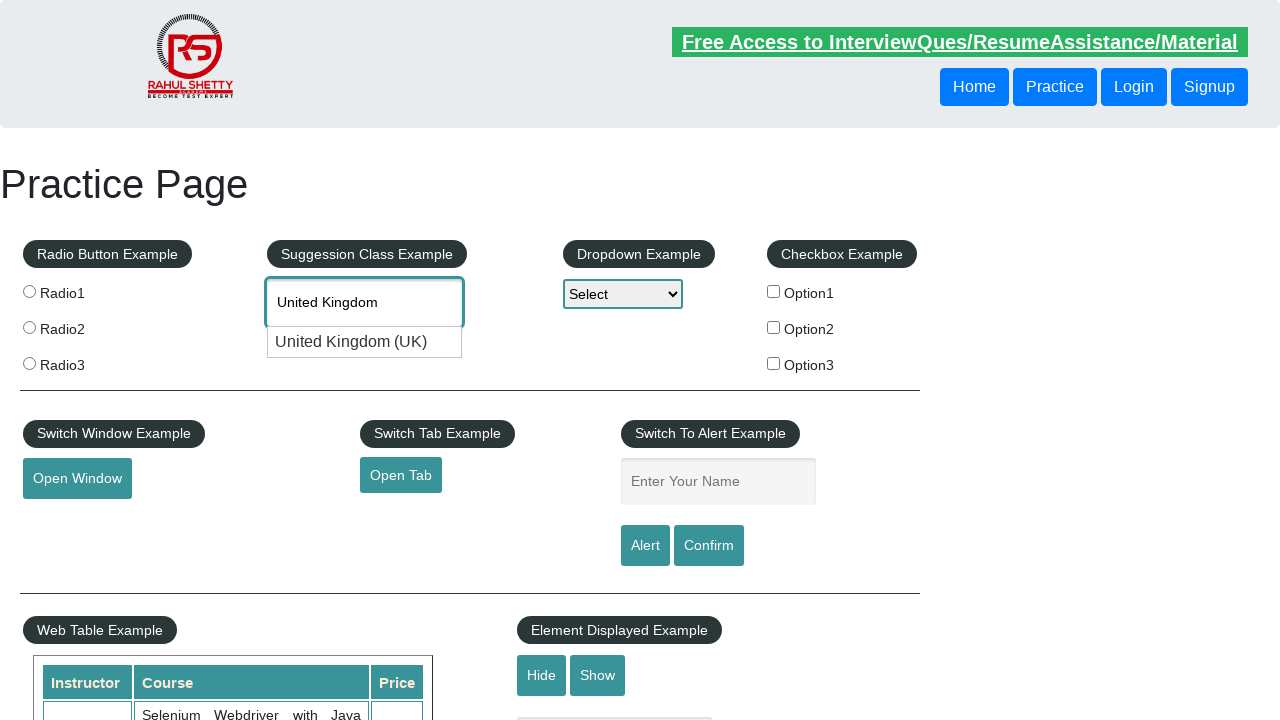

Retrieved selected value from autocomplete field: 'None'
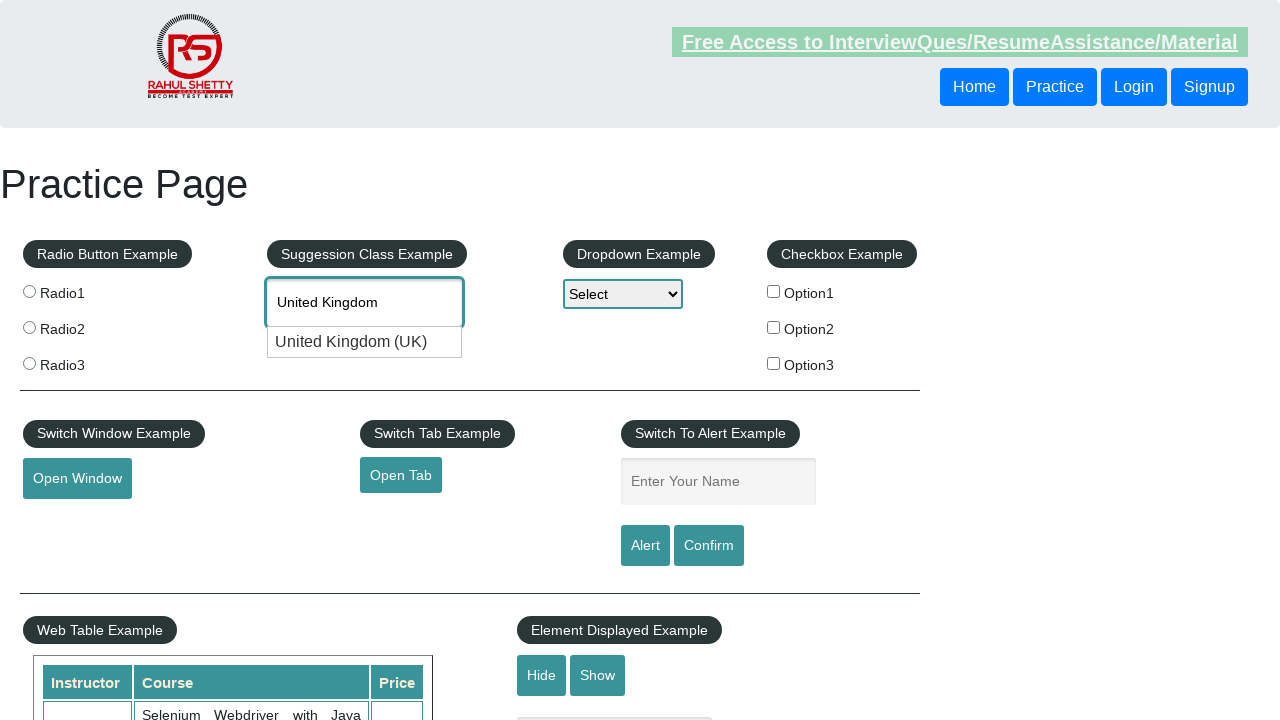

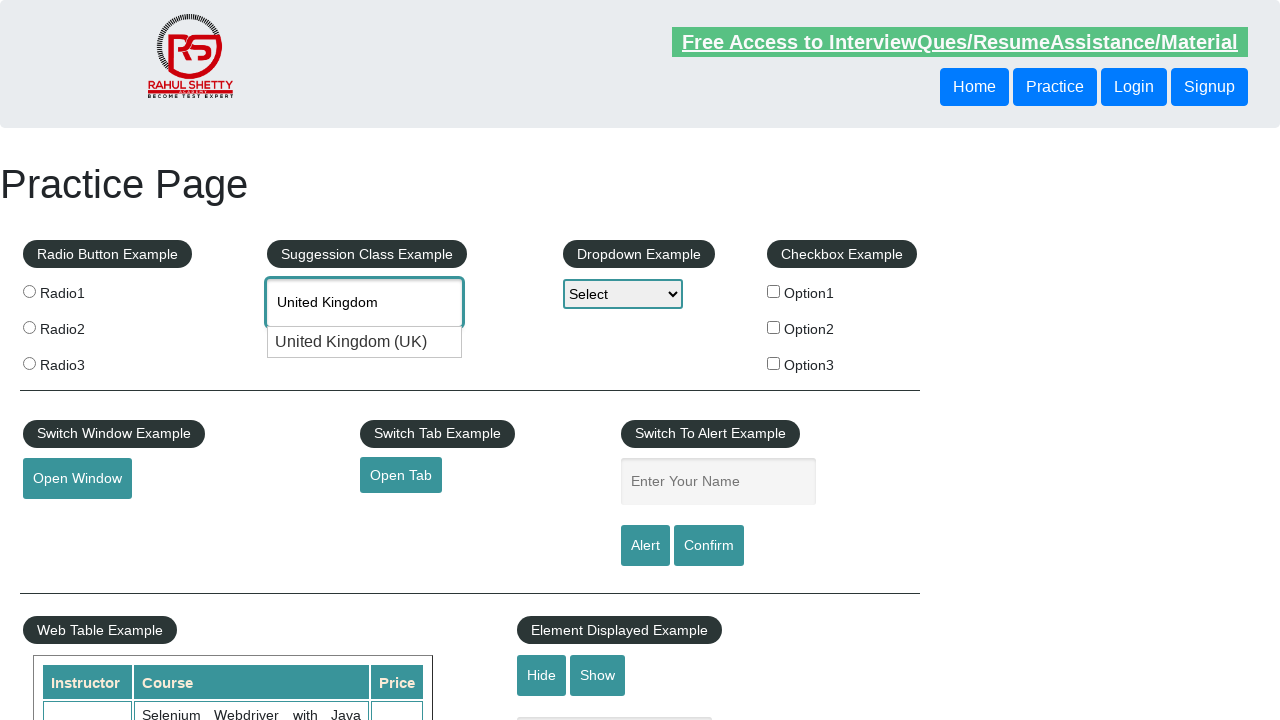